Tests double-click mouse event by navigating to jQuery dblclick API page, switching to an iframe, and performing double-click actions on a div element

Starting URL: http://api.jquery.com/dblclick/

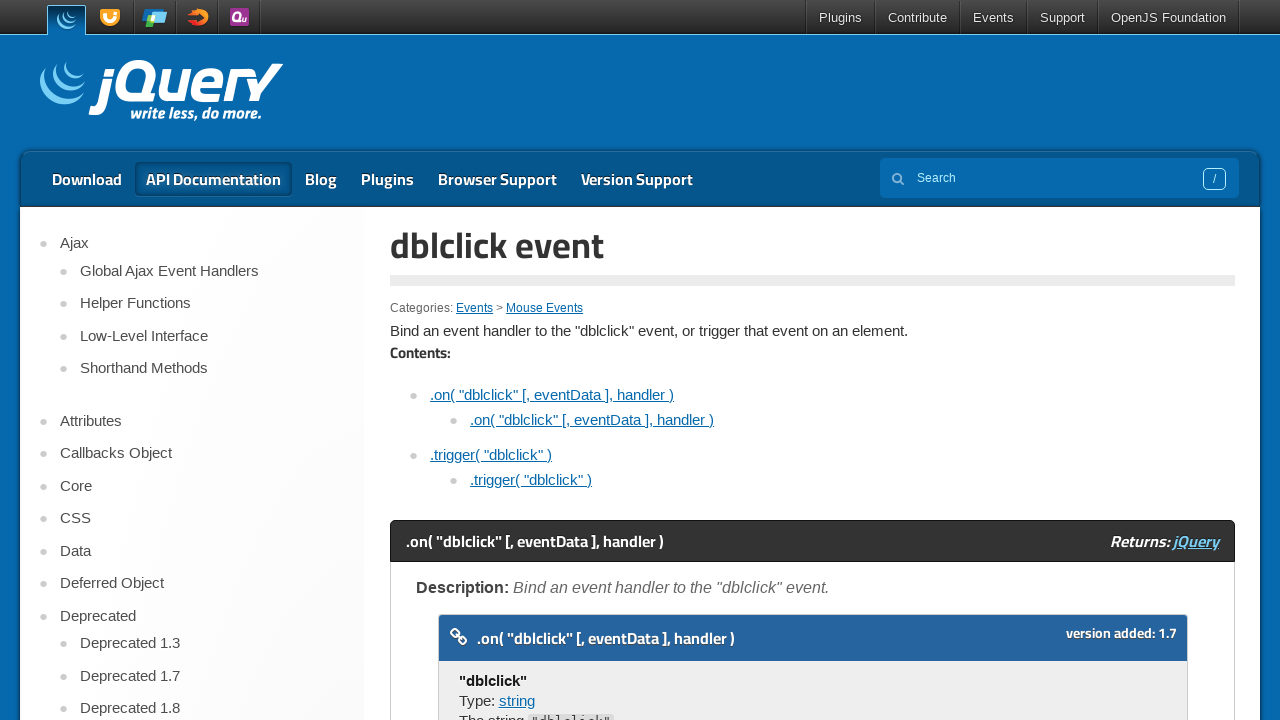

Located the first iframe on the jQuery dblclick API page
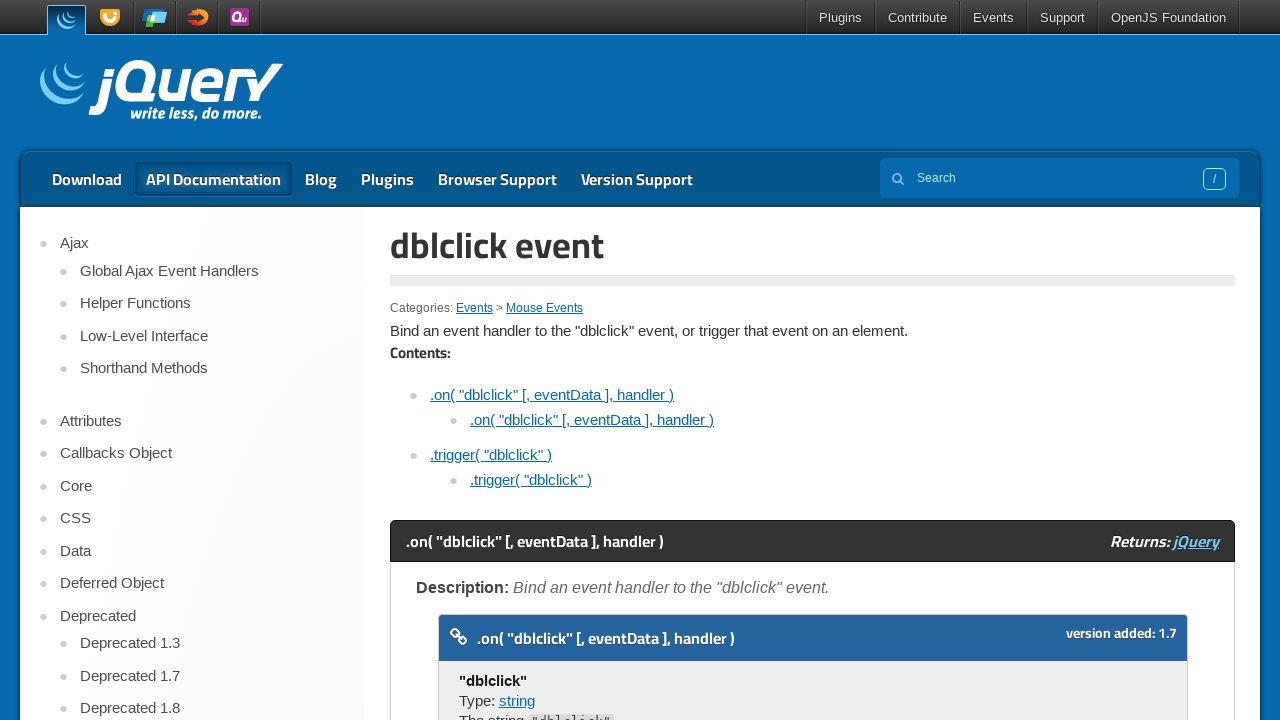

Located the div element inside the iframe
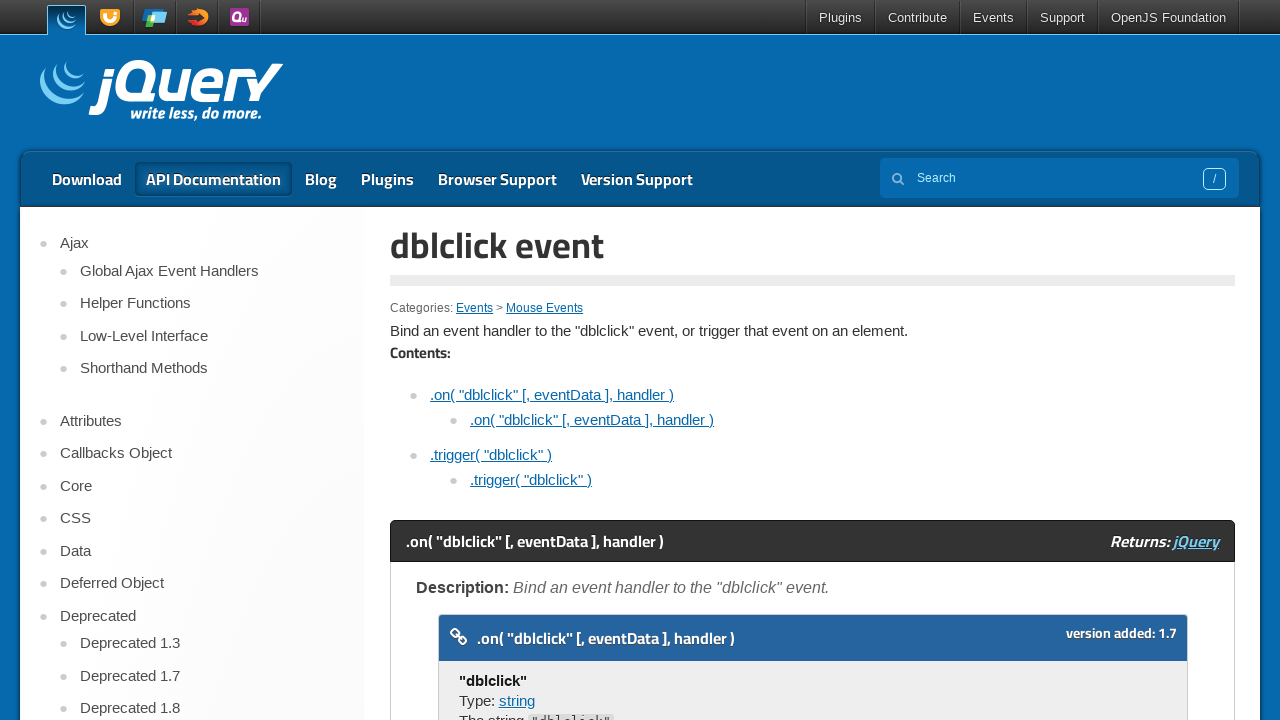

Waited for the div element to become visible
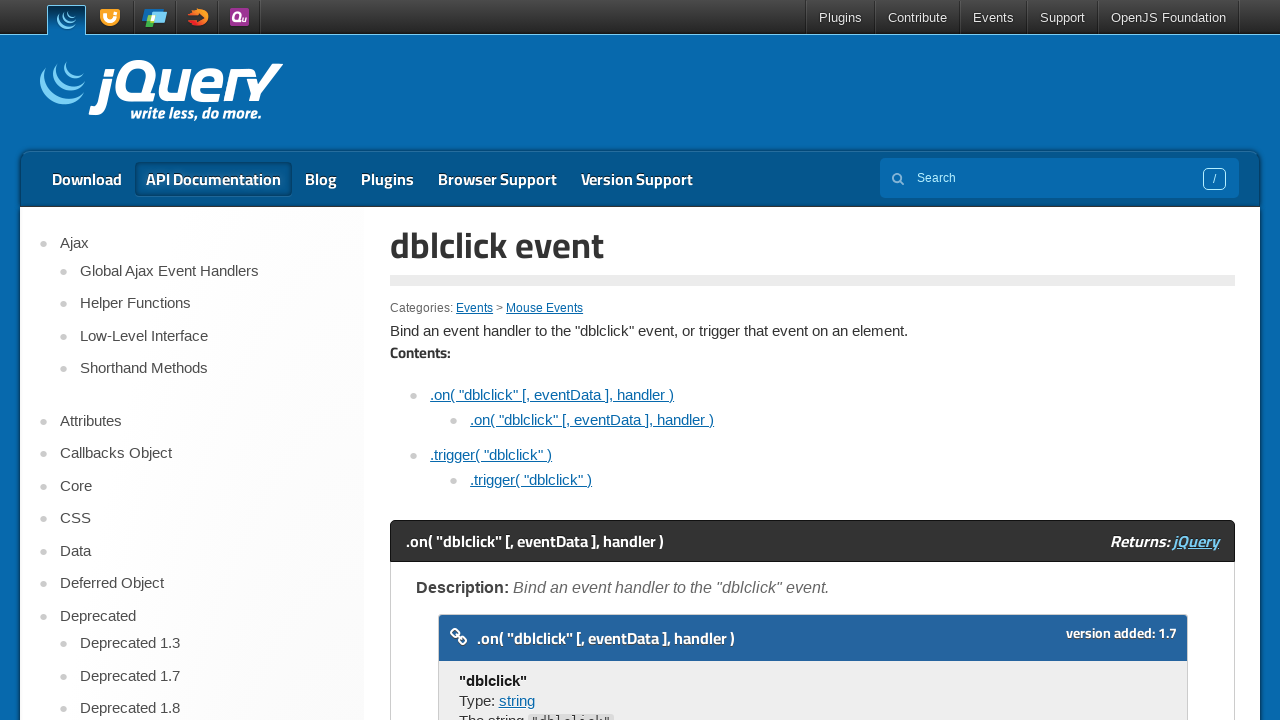

Performed first double-click on the div element at (478, 360) on iframe >> nth=0 >> internal:control=enter-frame >> xpath=/html/body/div
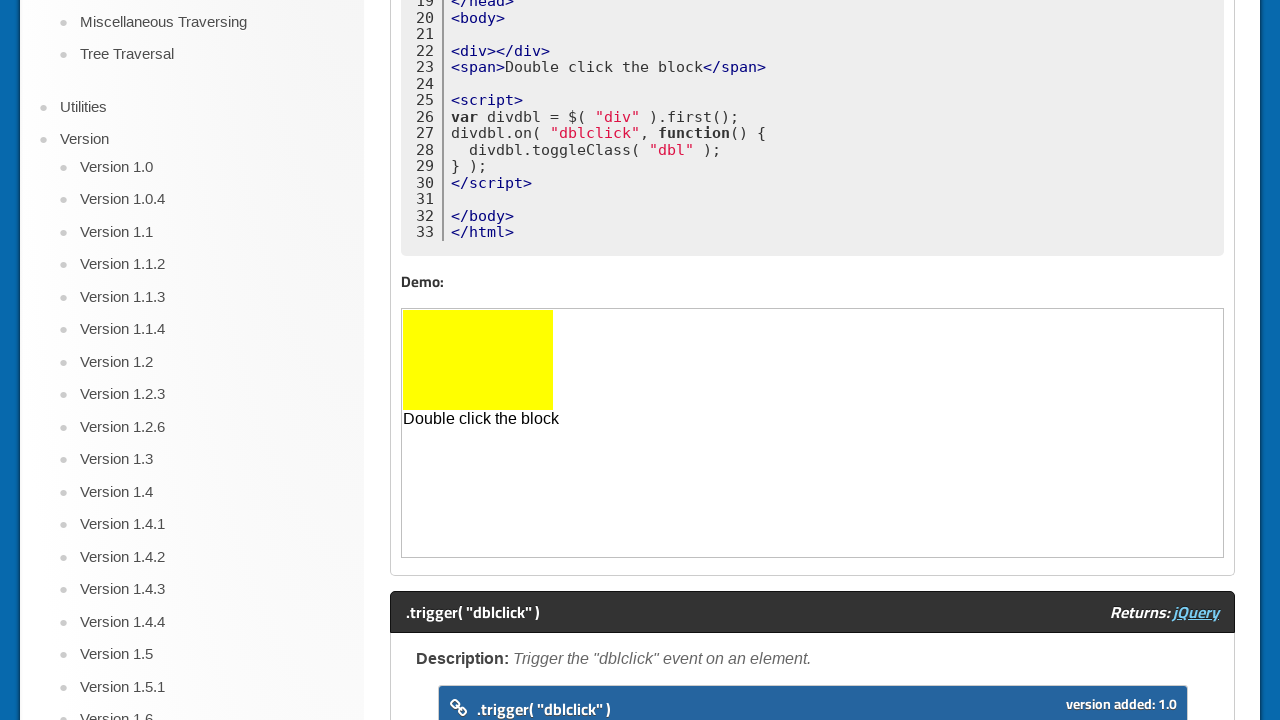

Performed second double-click on the div element at (478, 360) on iframe >> nth=0 >> internal:control=enter-frame >> xpath=/html/body/div
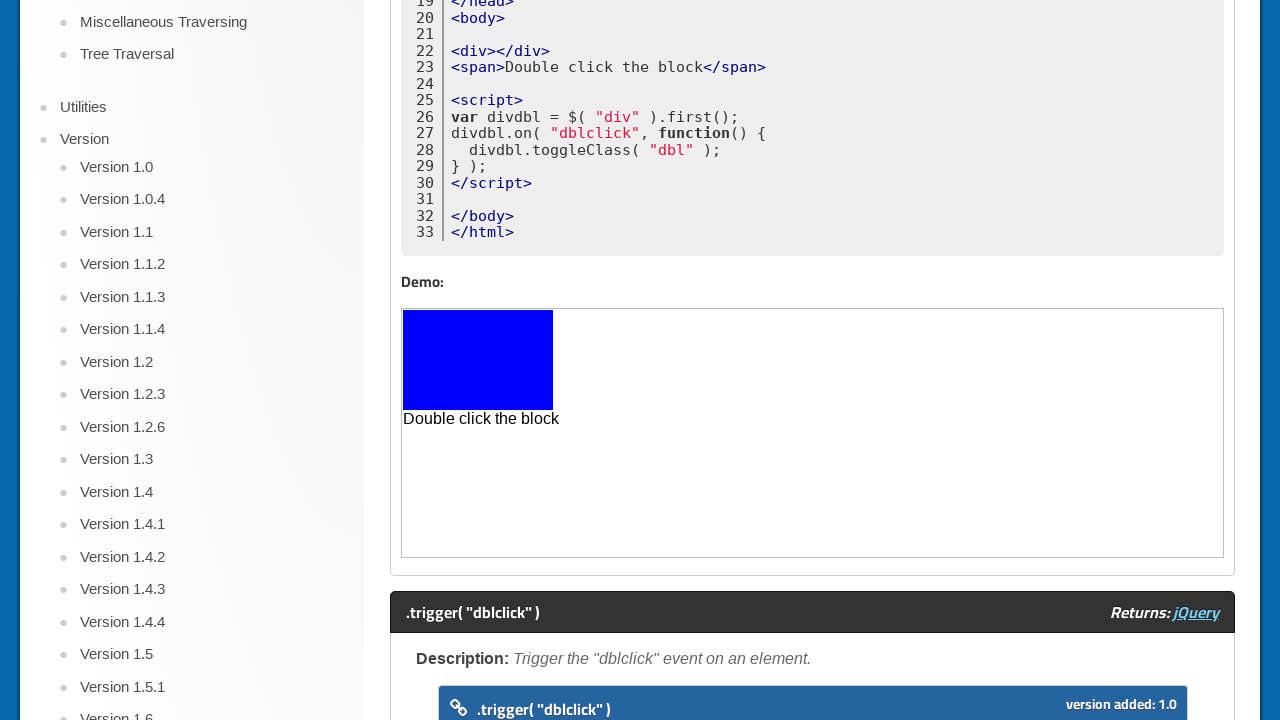

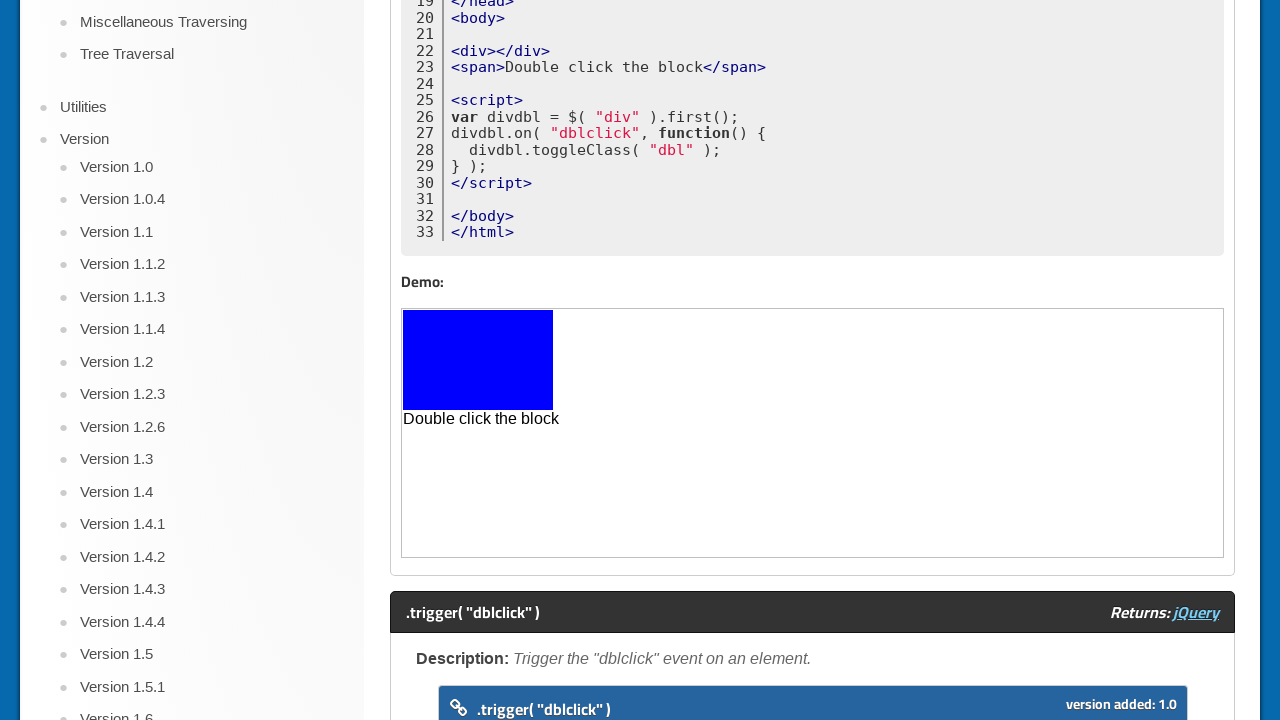